Tests the Brazilian government procurement portal (Comprasnet) by navigating through frames, selecting an organization from a dropdown, checking multiple UASG checkboxes, and submitting the selection to view procurement records.

Starting URL: http://comprasnet.gov.br/acesso.asp?url=/livre/pregao/ata0.asp

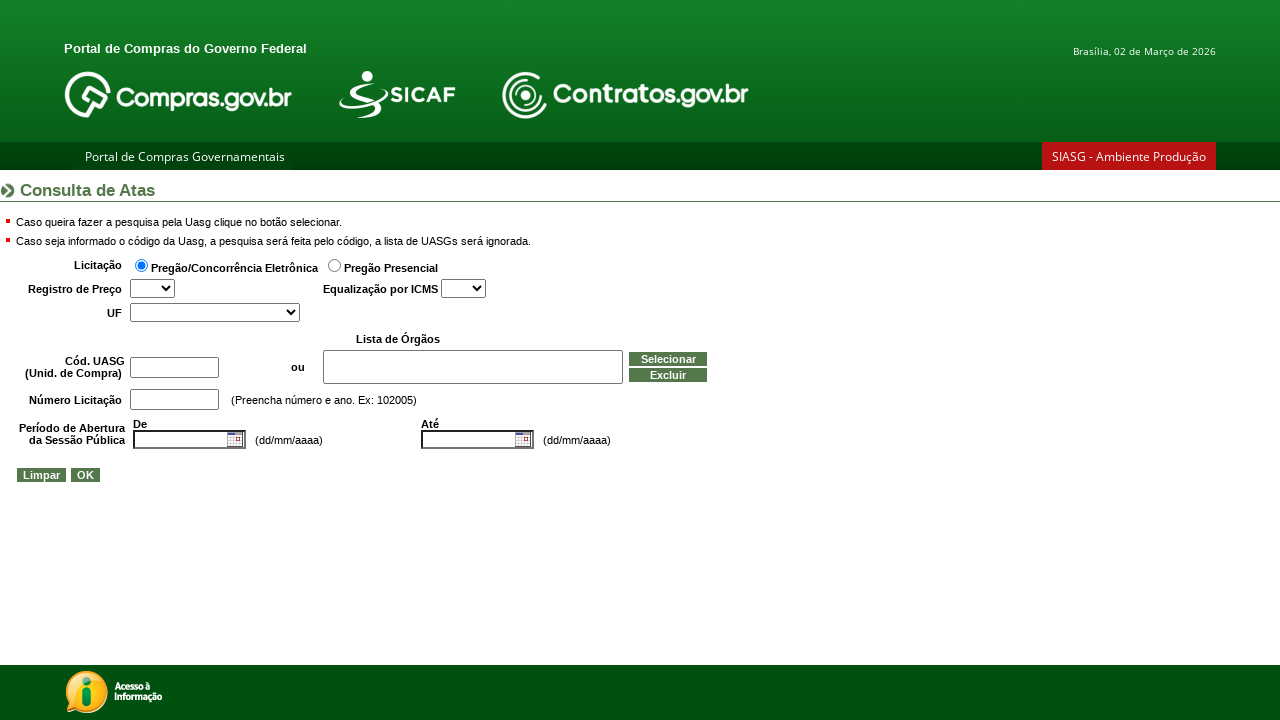

Switched to main2 frame
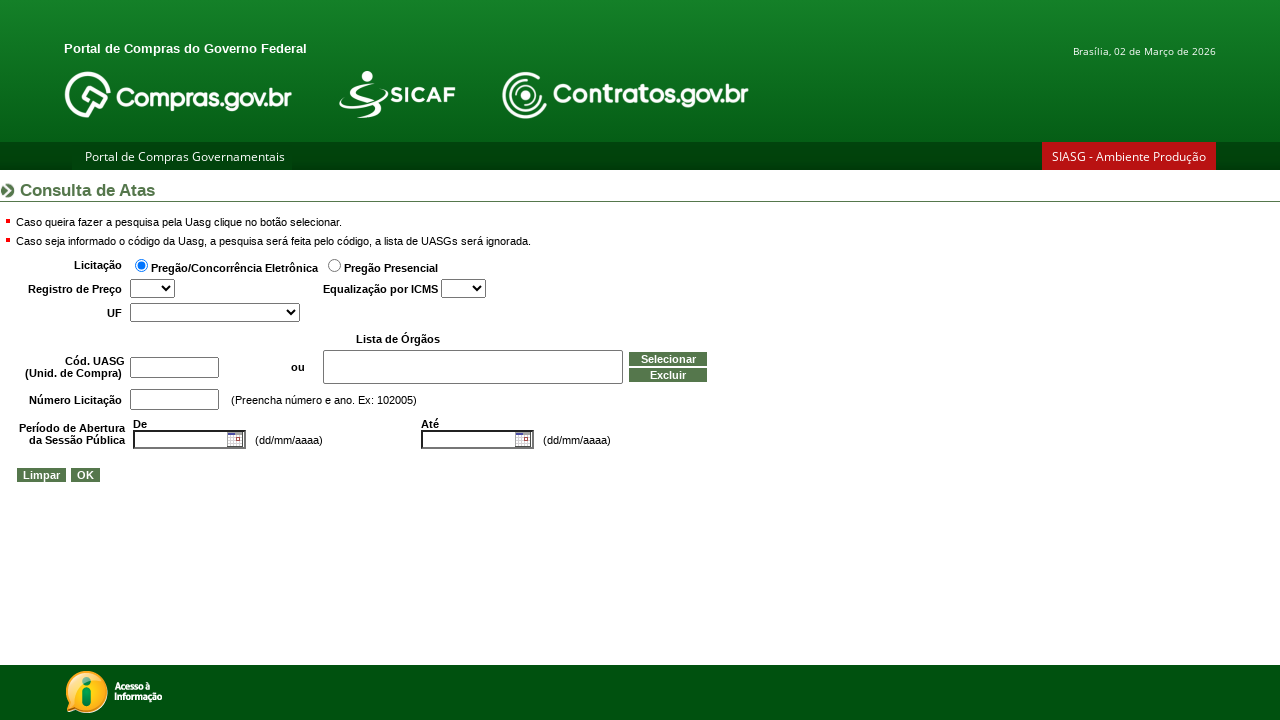

Clicked organization button at (668, 359) on #btorgao
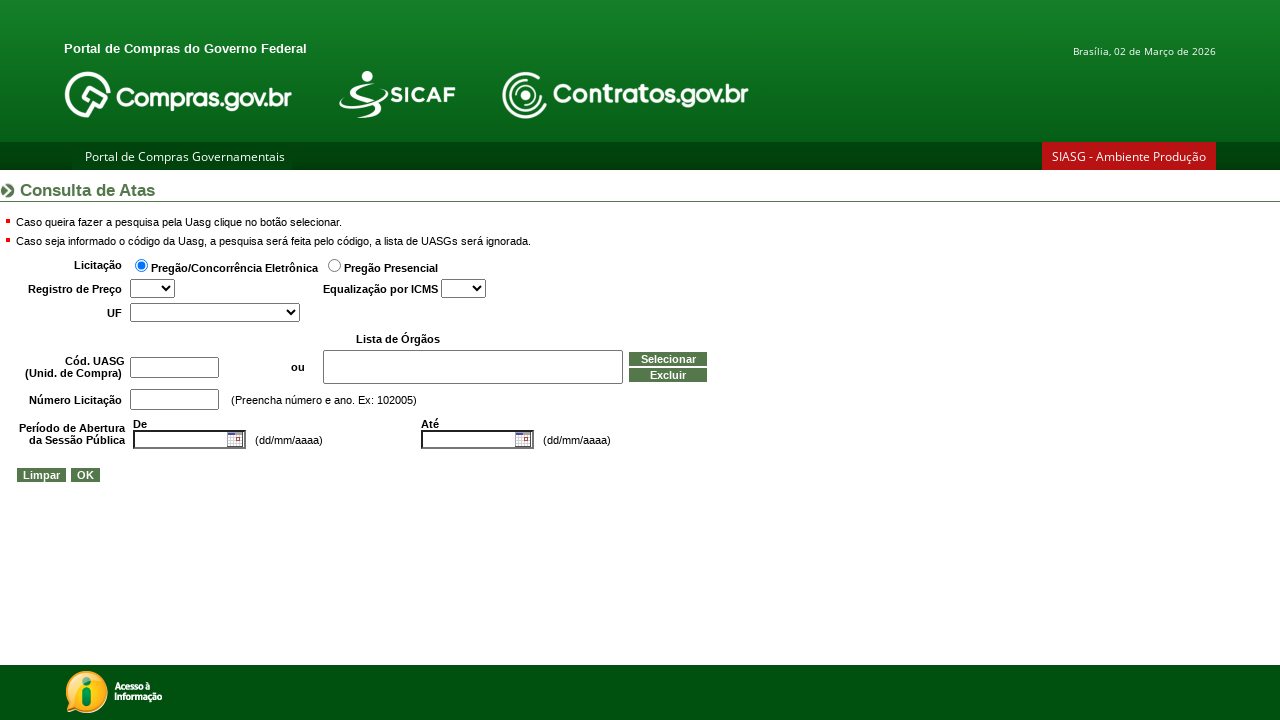

Waited for popup window to open
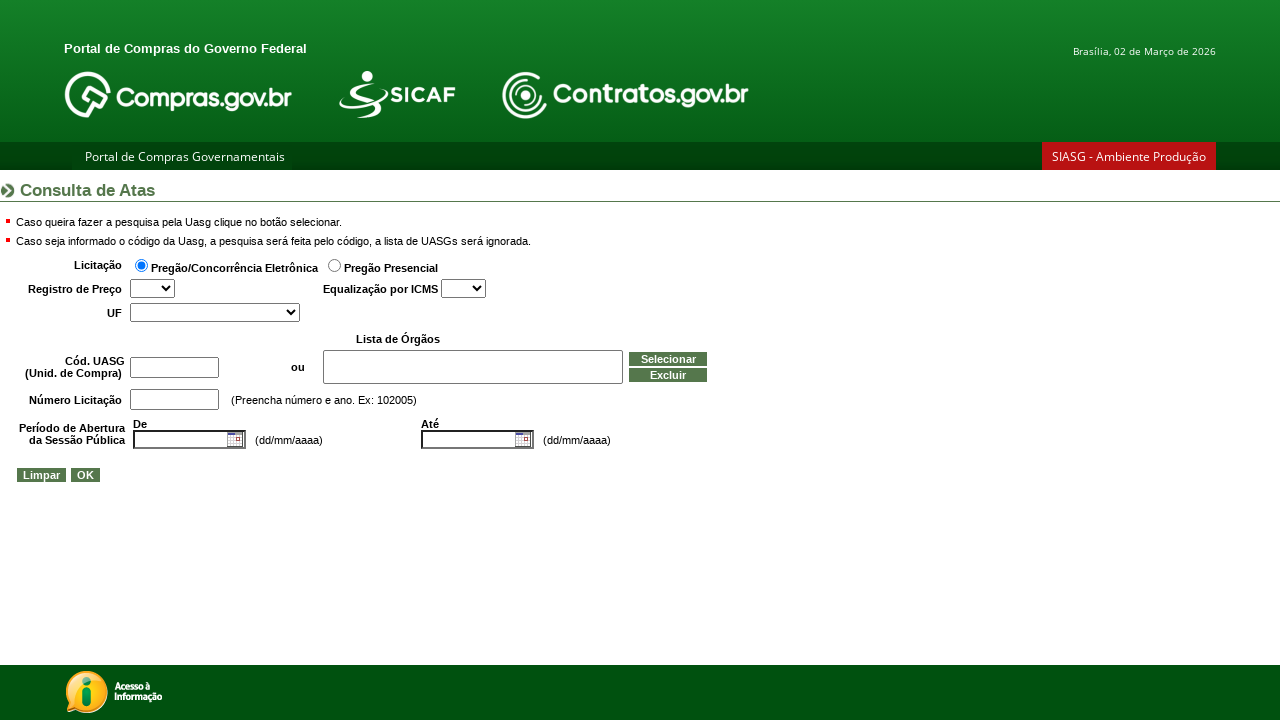

Obtained popup page reference
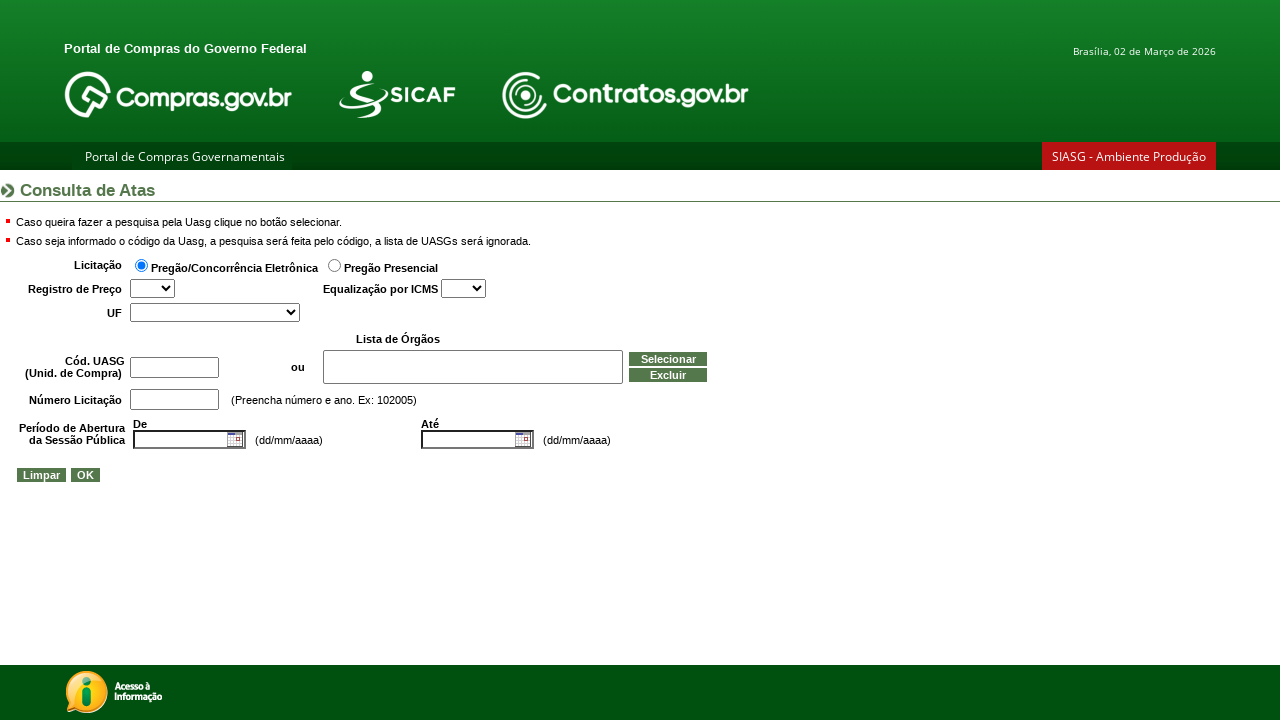

Organization dropdown selector loaded
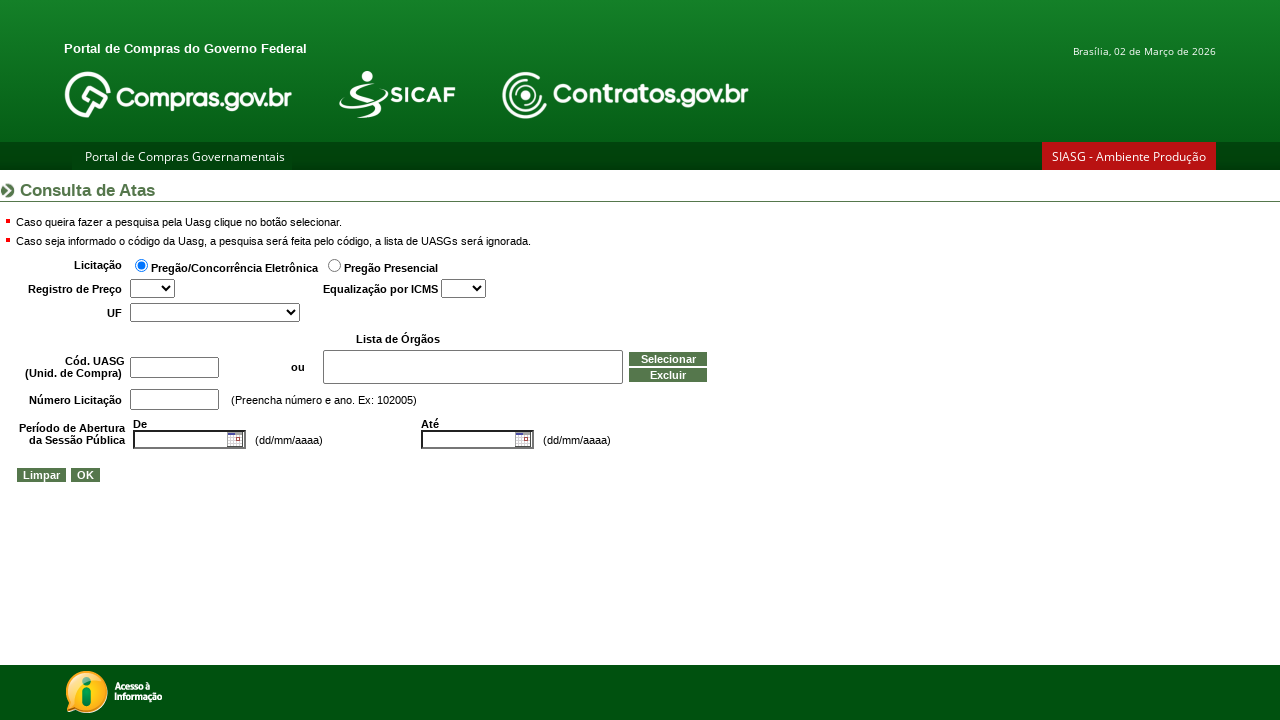

Waited for dropdown to be fully available
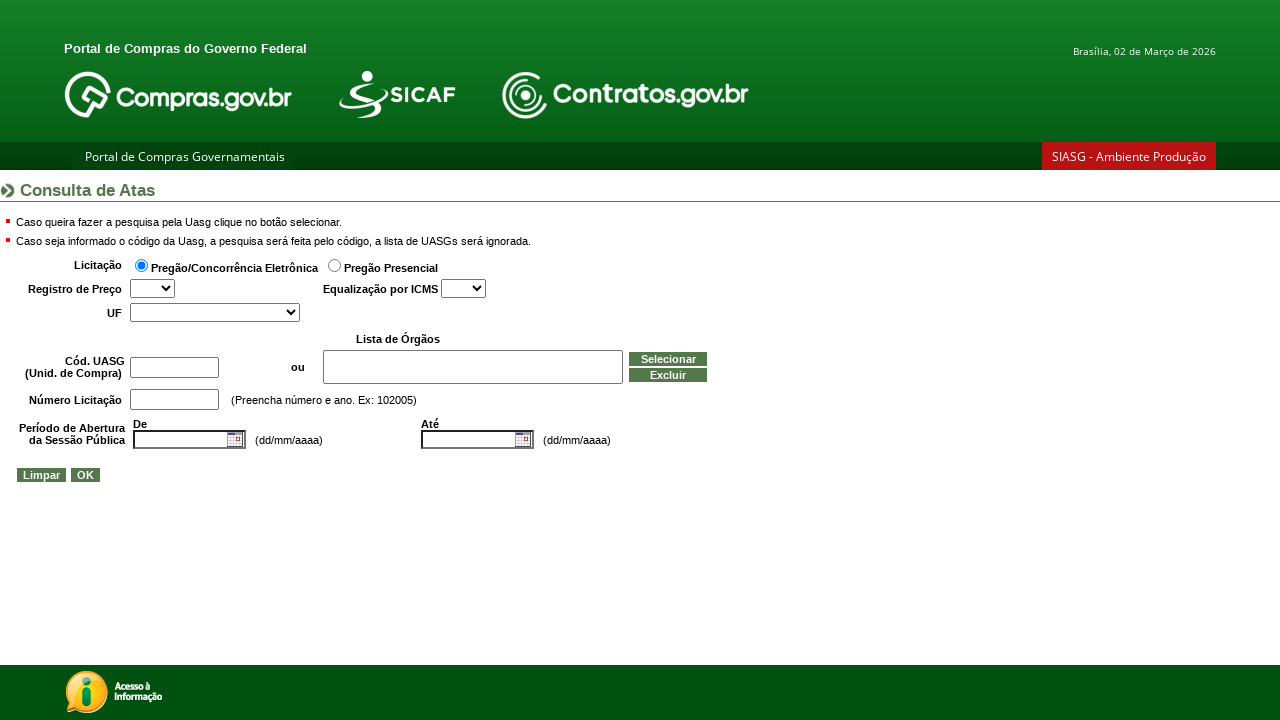

Selected organization '20114' from dropdown on #lstOrgao
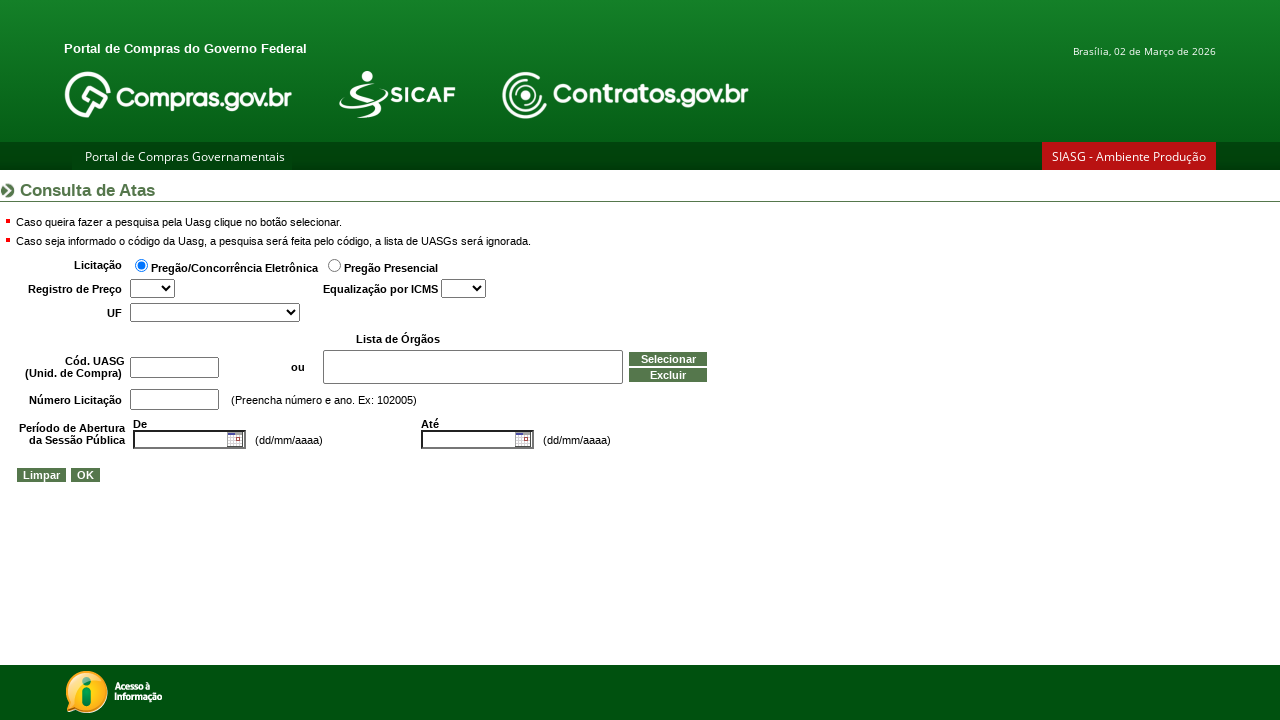

Waited after organization selection
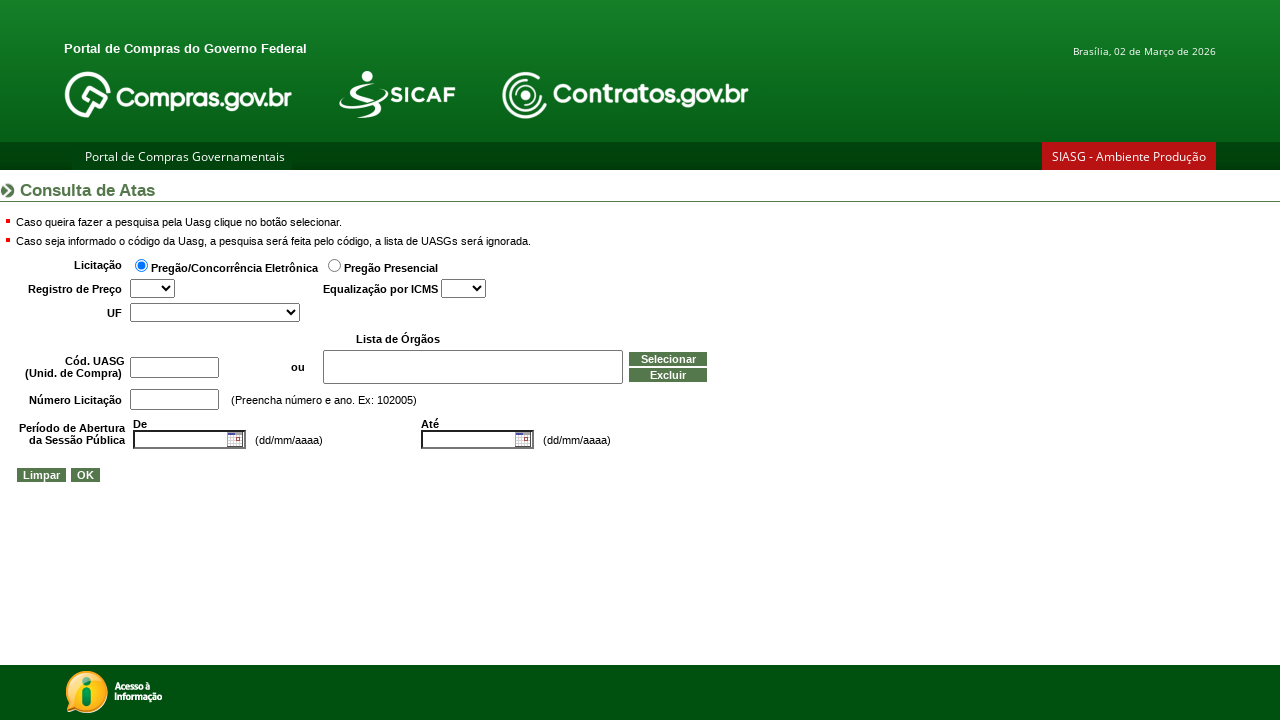

Clicked OK button to confirm organization selection at (406, 166) on #btok
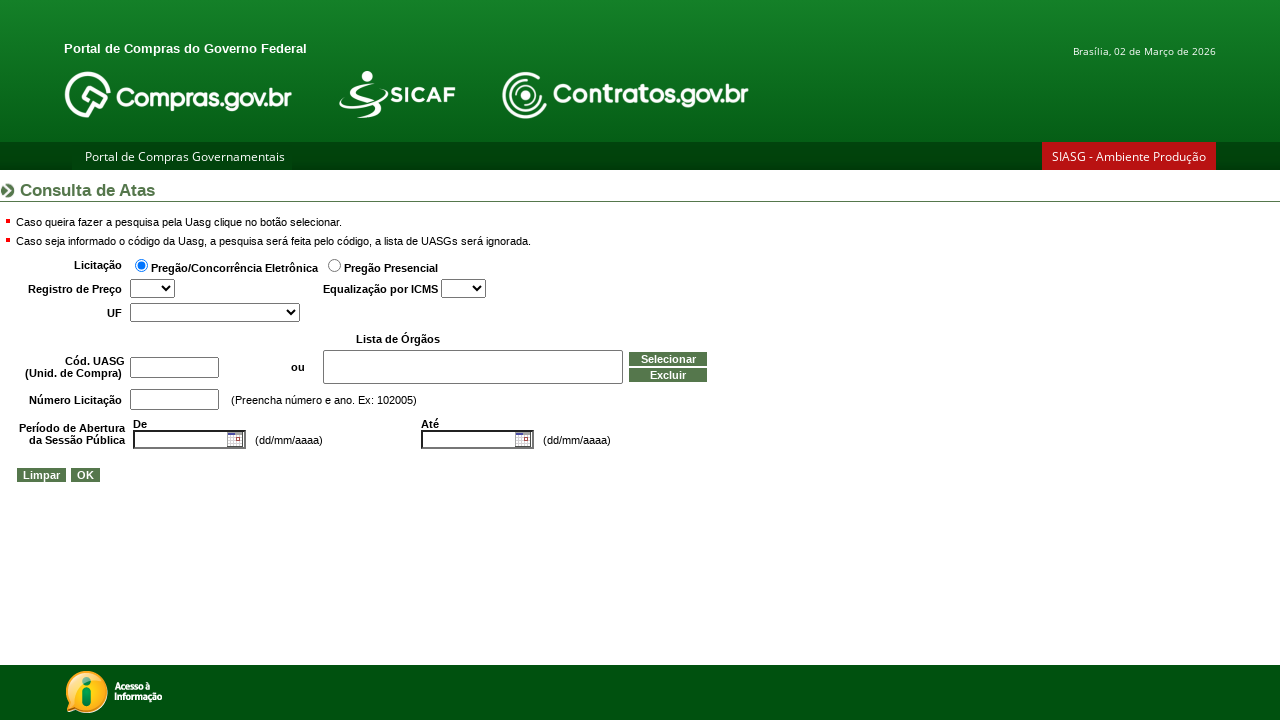

Waited after OK button click
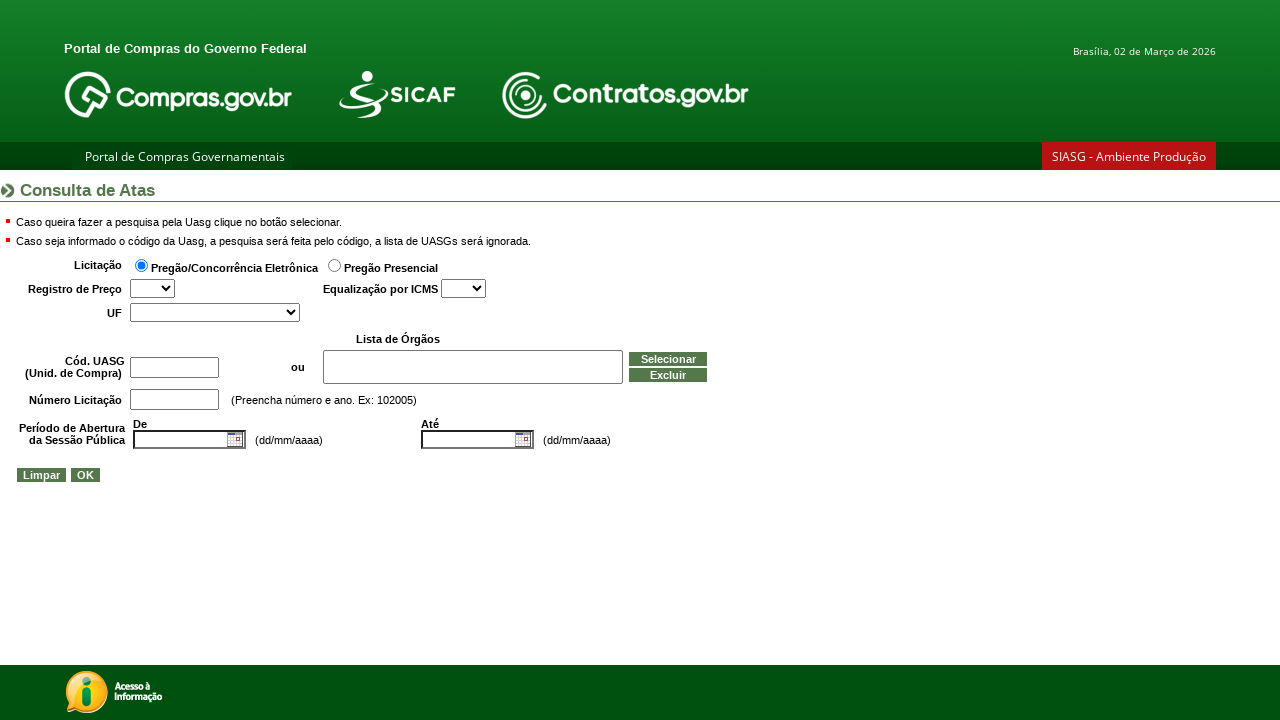

Retrieved all UASG checkboxes (found 8 total)
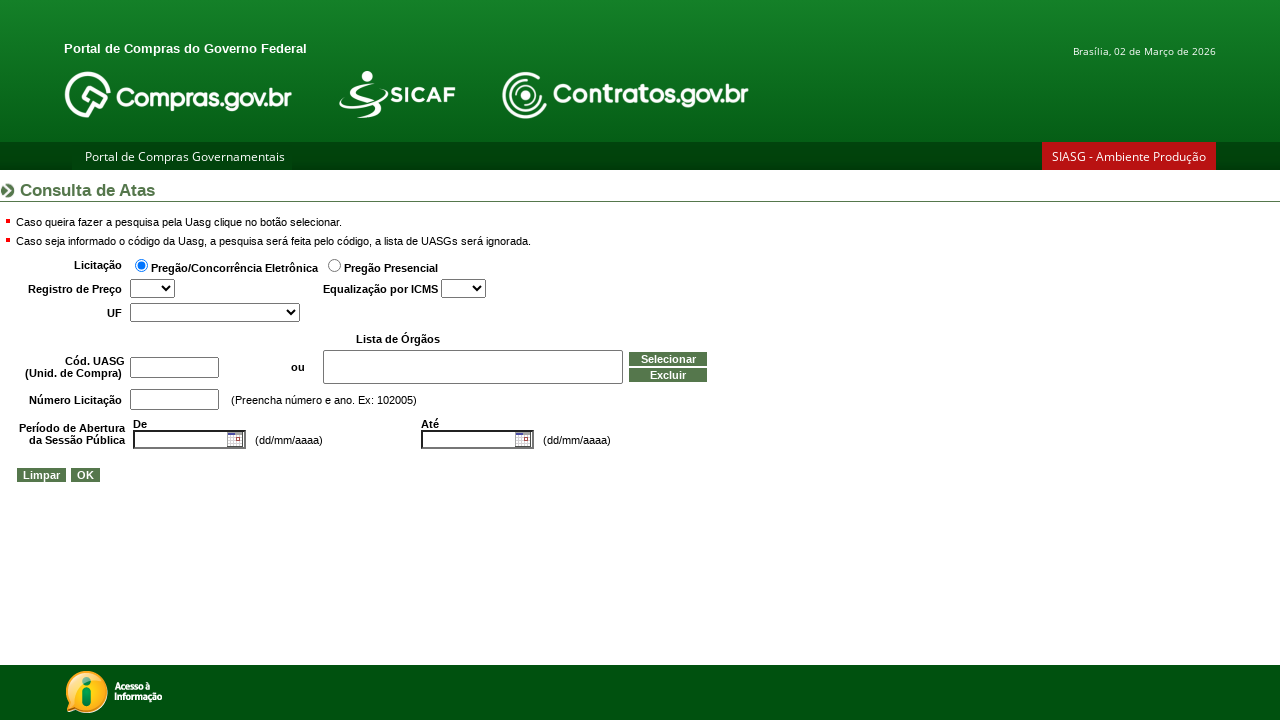

Clicked UASG checkbox 1 of 5 at (36, 294) on #chkUASG >> nth=0
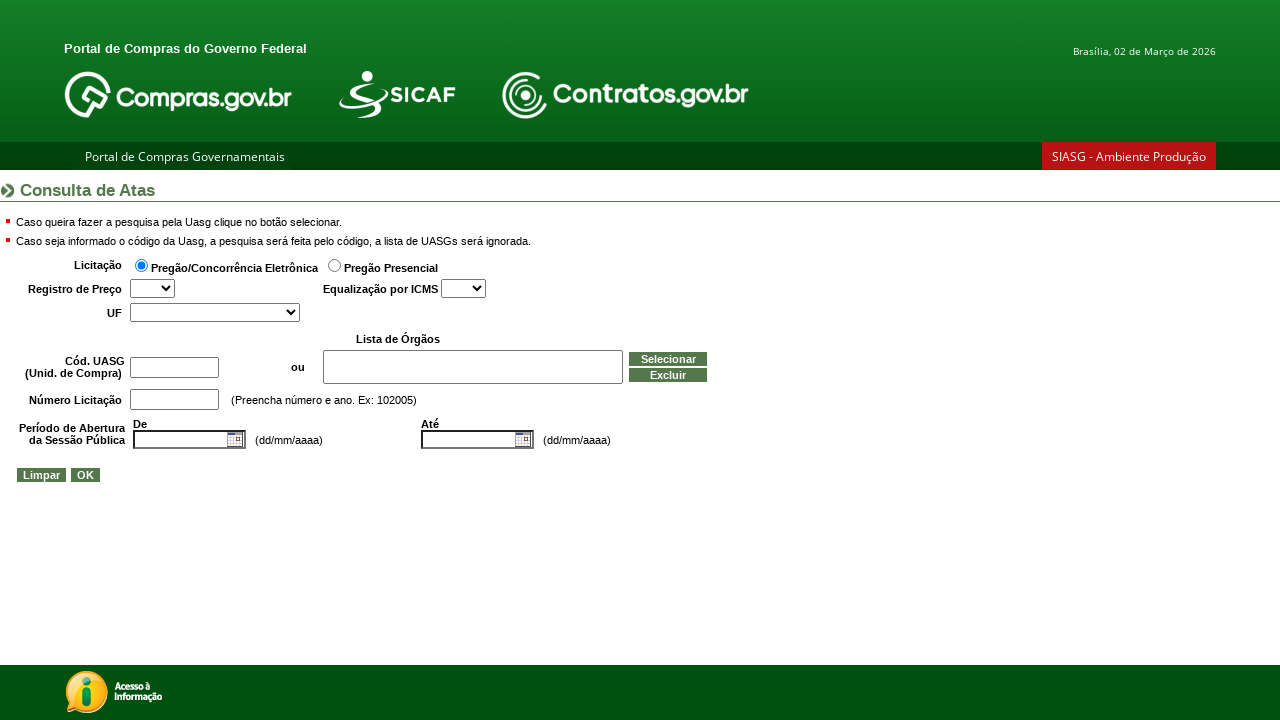

Clicked UASG checkbox 2 of 5 at (36, 318) on #chkUASG >> nth=1
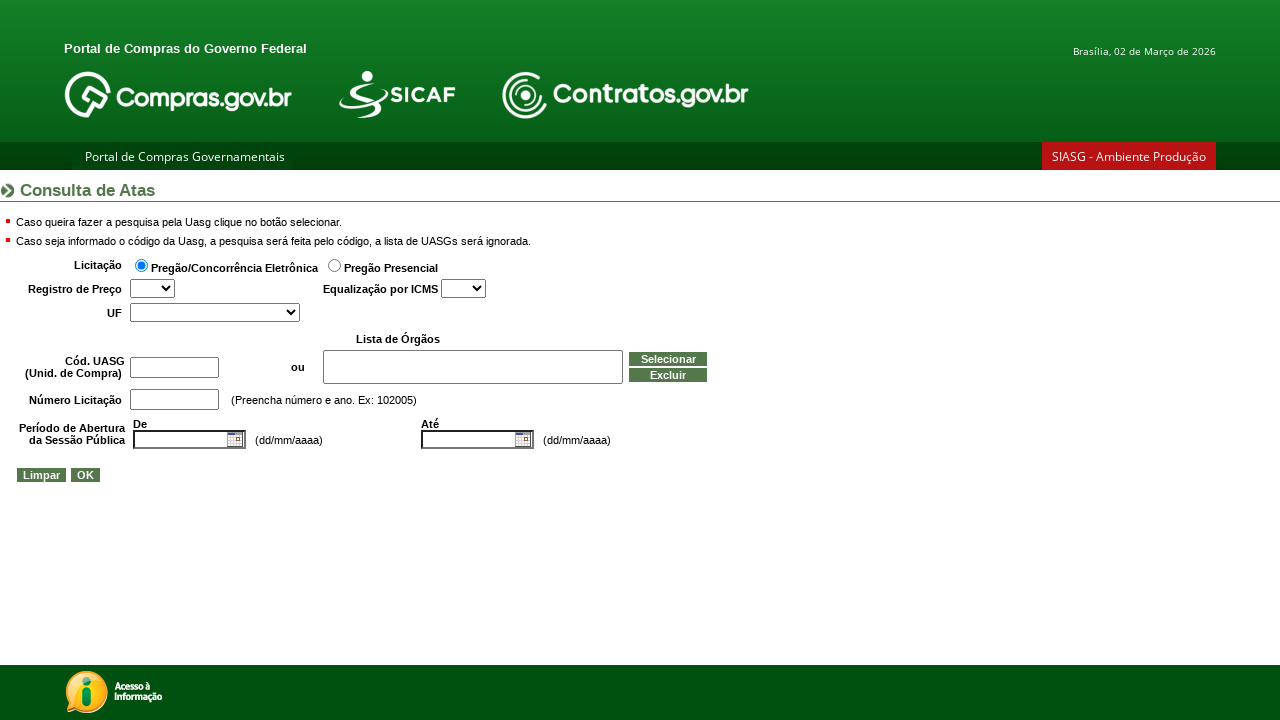

Clicked UASG checkbox 3 of 5 at (36, 342) on #chkUASG >> nth=2
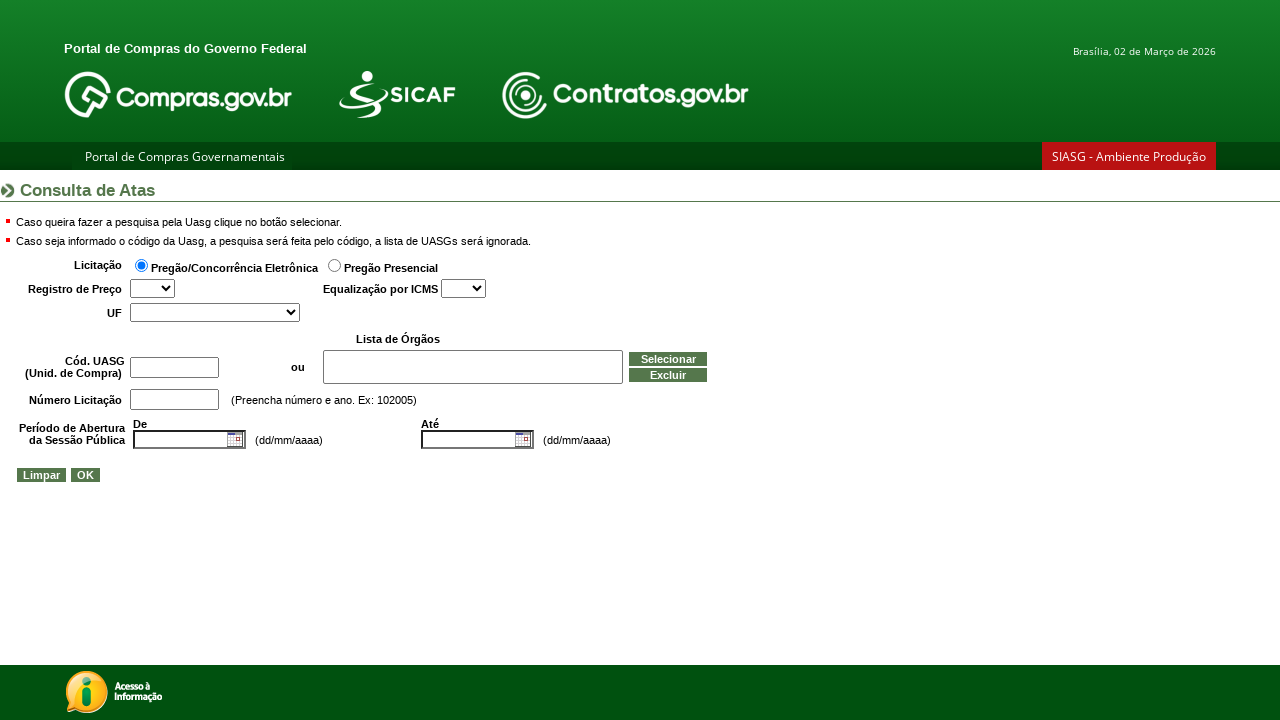

Clicked UASG checkbox 4 of 5 at (36, 366) on #chkUASG >> nth=3
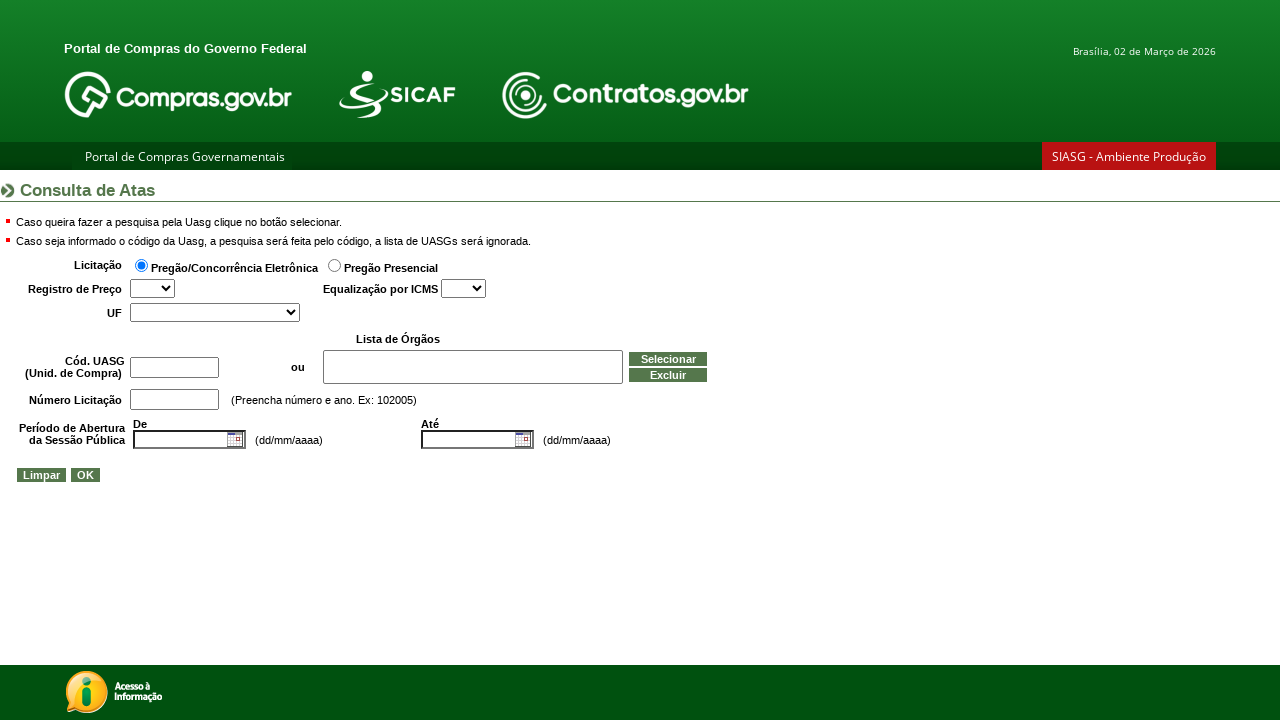

Clicked UASG checkbox 5 of 5 at (36, 390) on #chkUASG >> nth=4
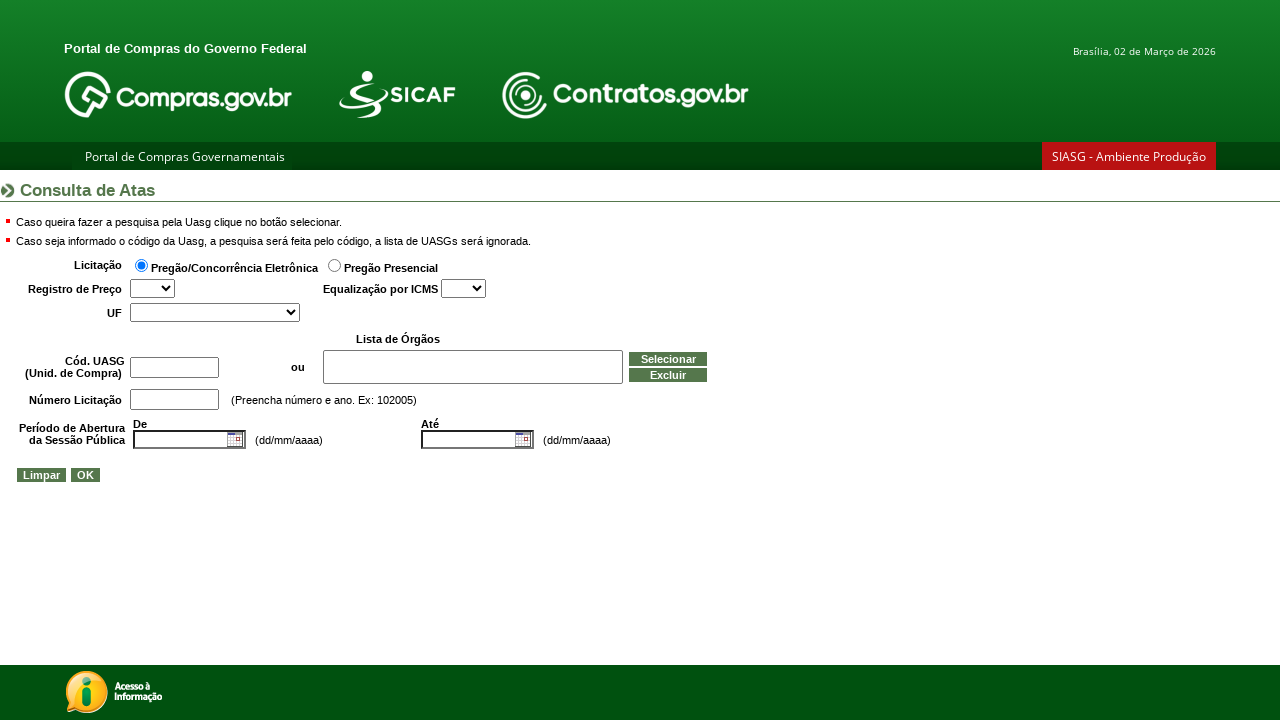

Clicked select button to confirm UASG selections at (102, 223) on #btSeleciona2
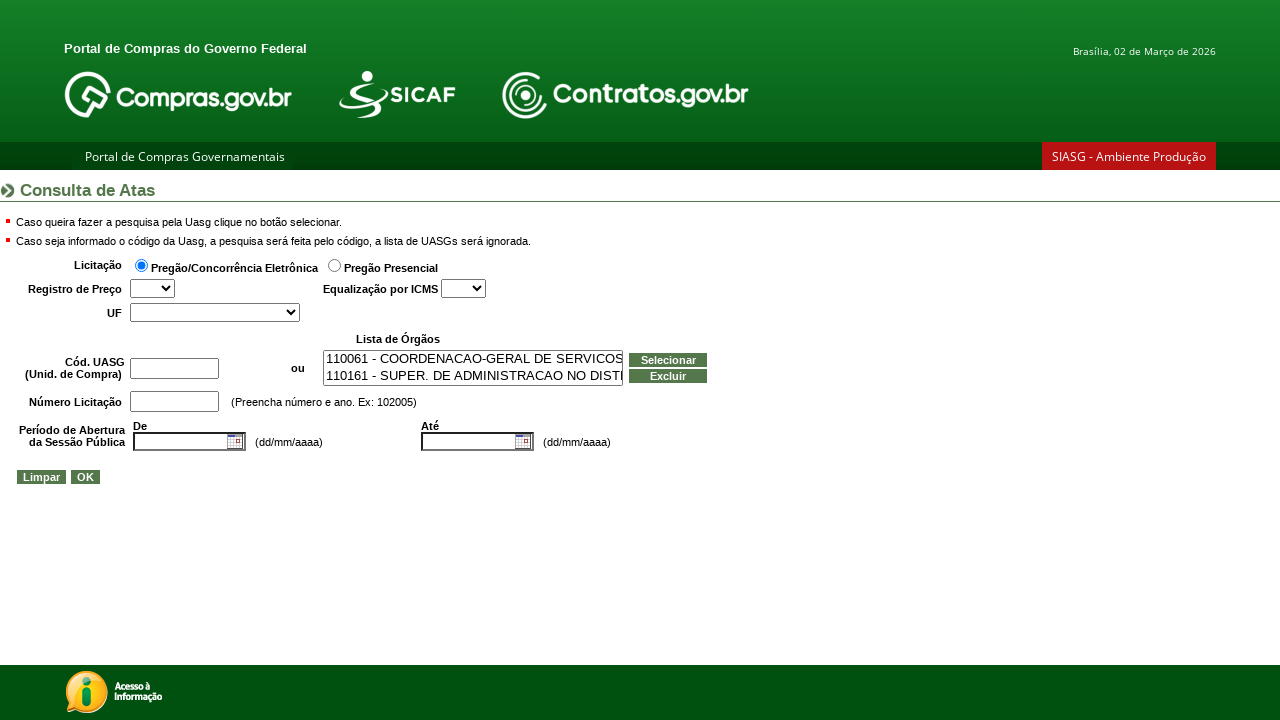

Brought main window to front
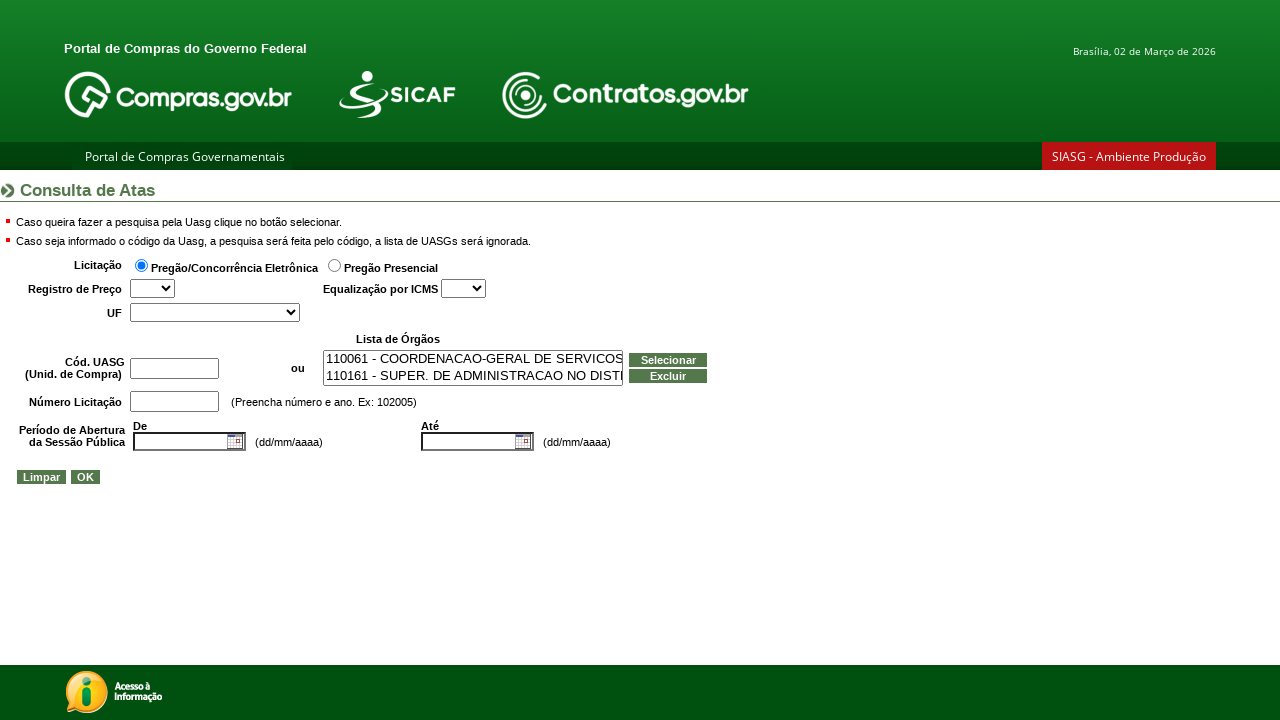

Switched back to main2 frame
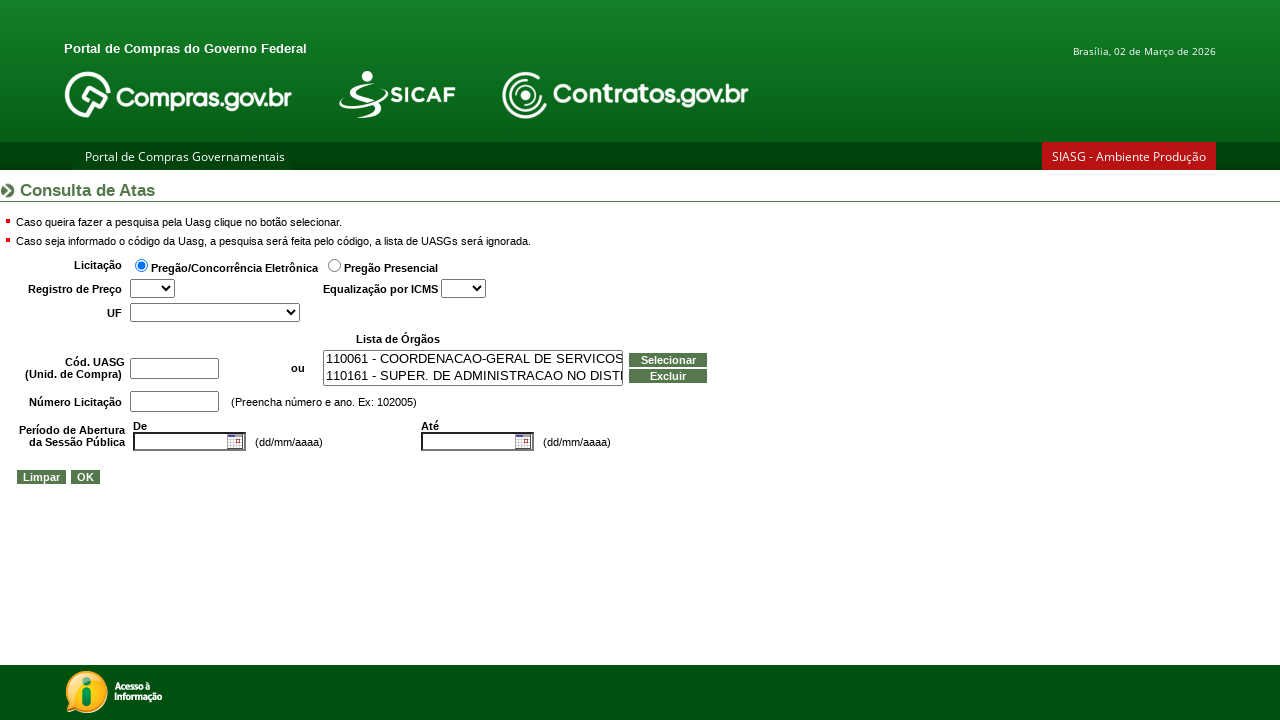

Clicked OK button to submit selection at (86, 477) on input[name='ok']
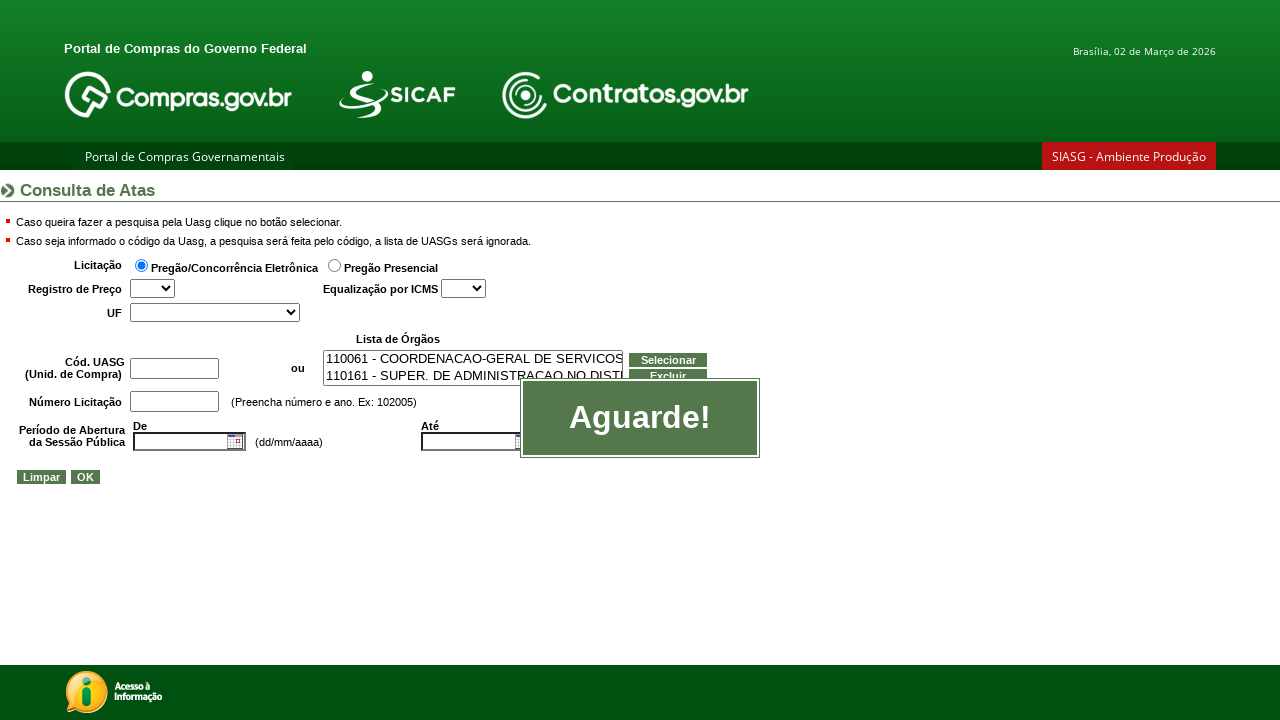

Waited for results to load
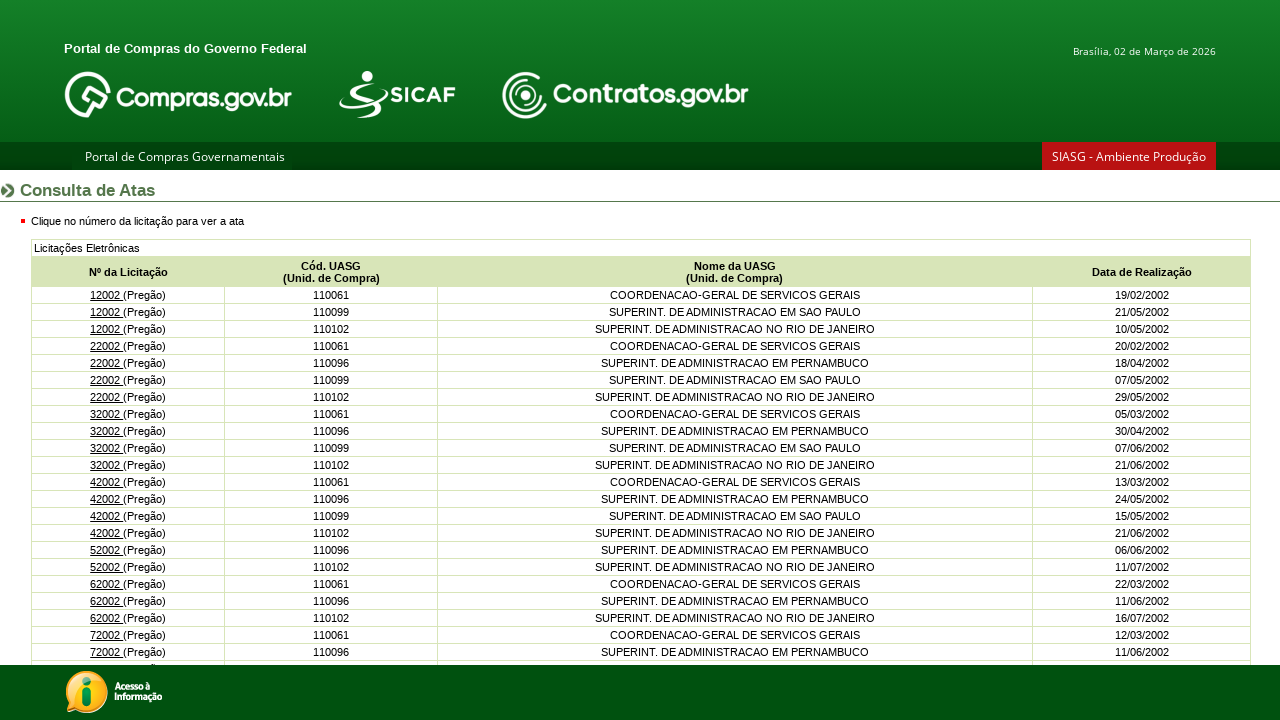

Procurement records loaded successfully
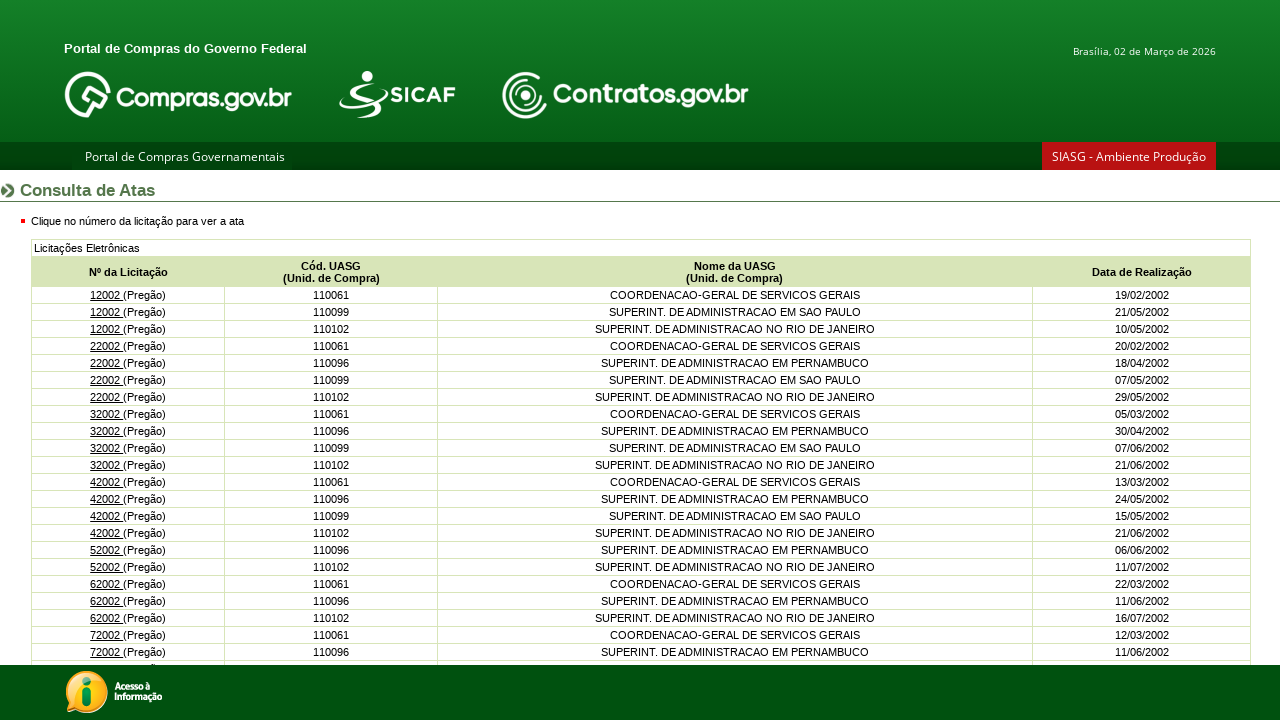

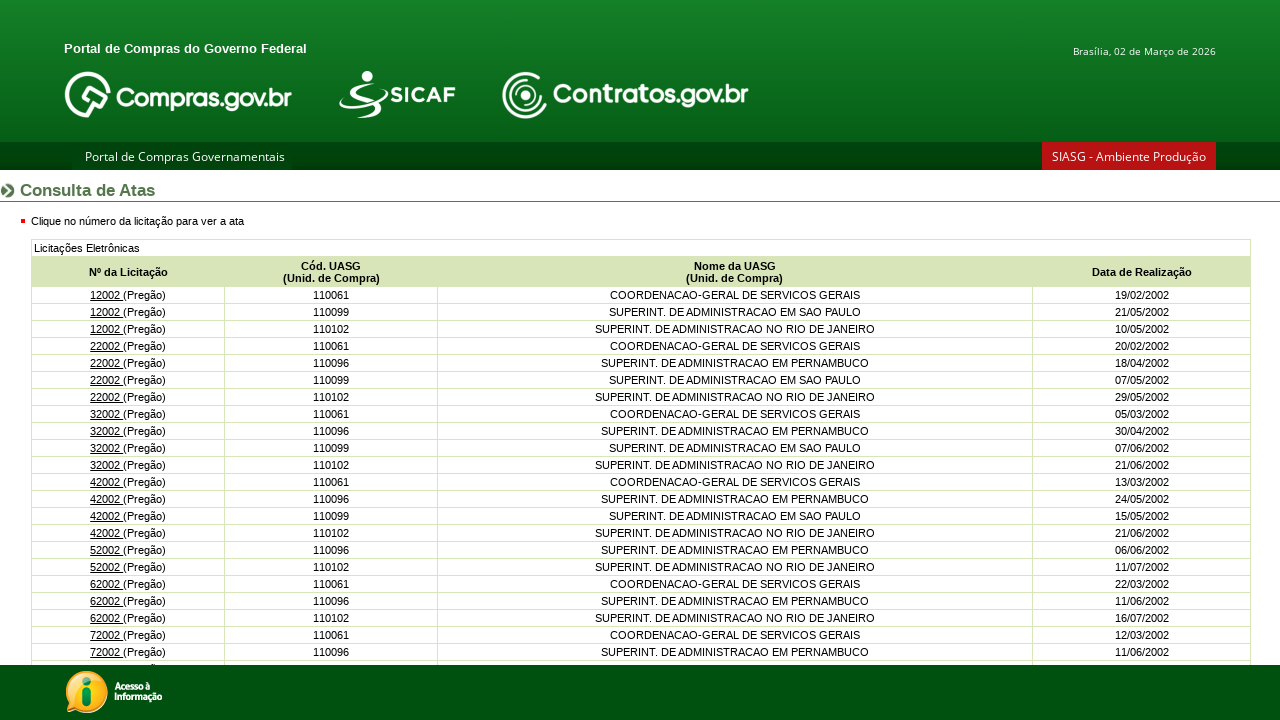